Tests keyboard actions by copying text from one input field and pasting it into another using keyboard shortcuts

Starting URL: https://www.text-compare.com

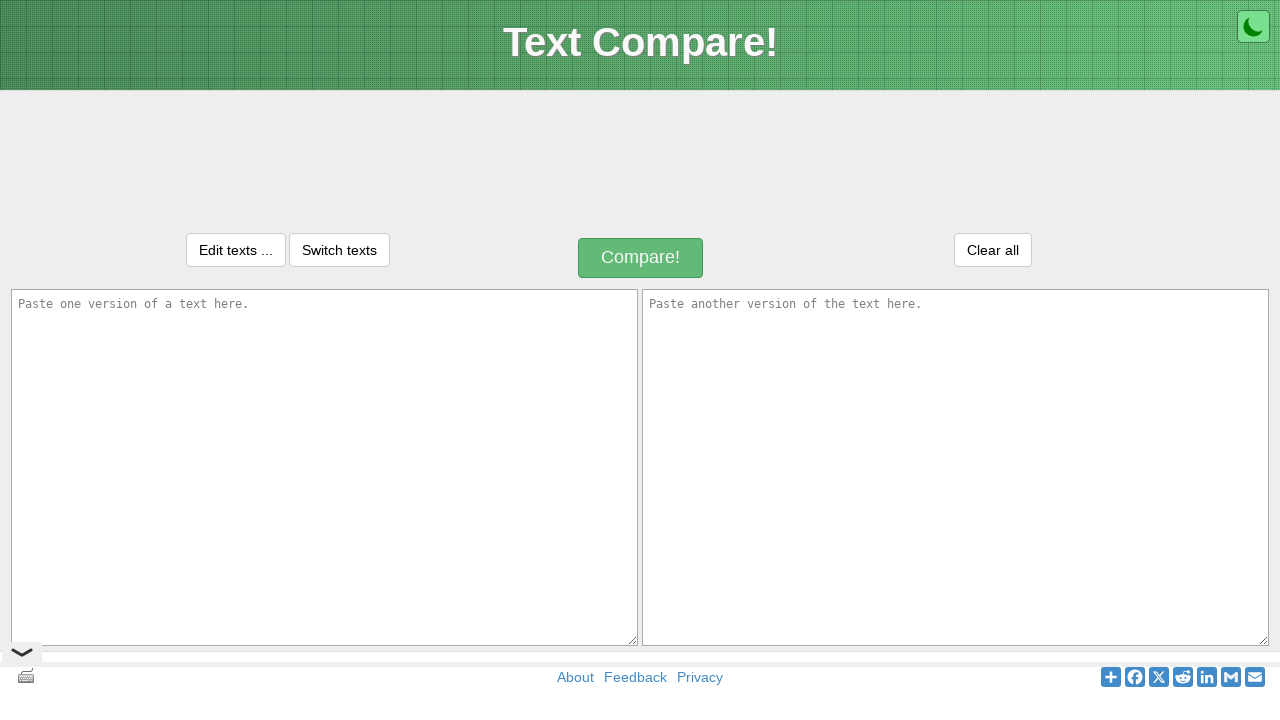

Filled first input field with 'Welcome to keyboard actions' on //*[@id="inputText1"]
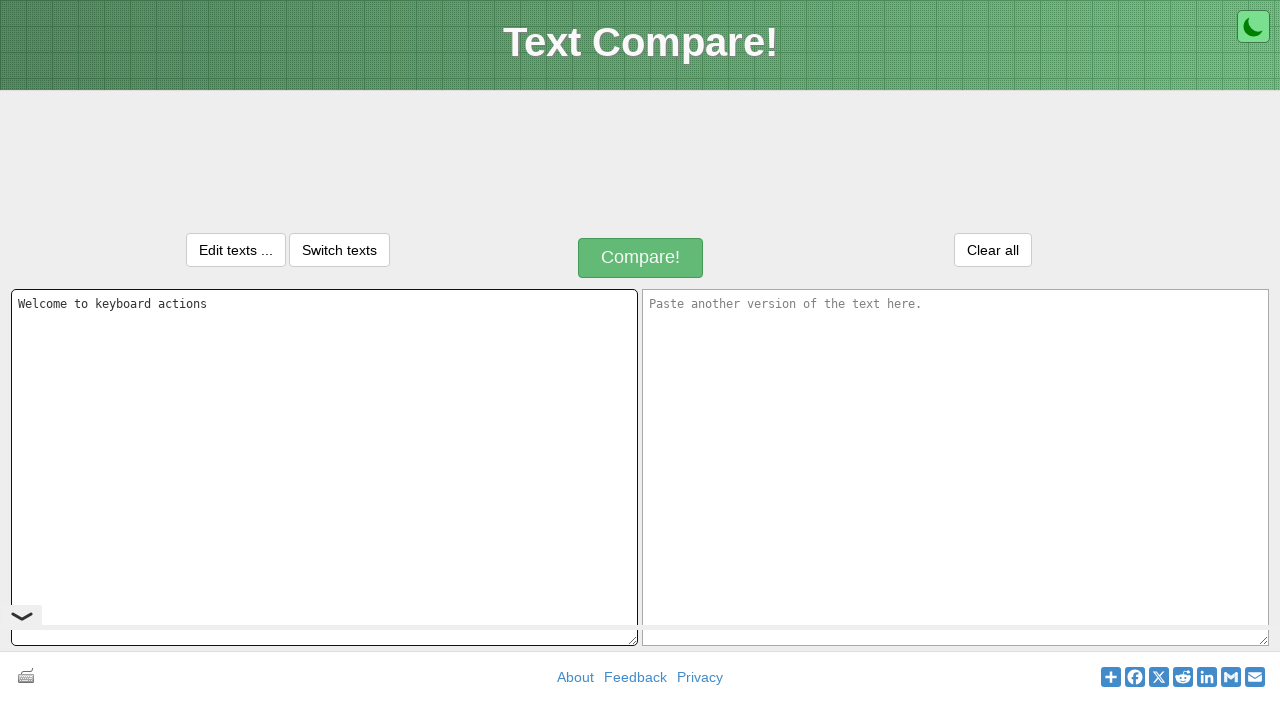

Focused on the first input field on xpath=//*[@id="inputText1"]
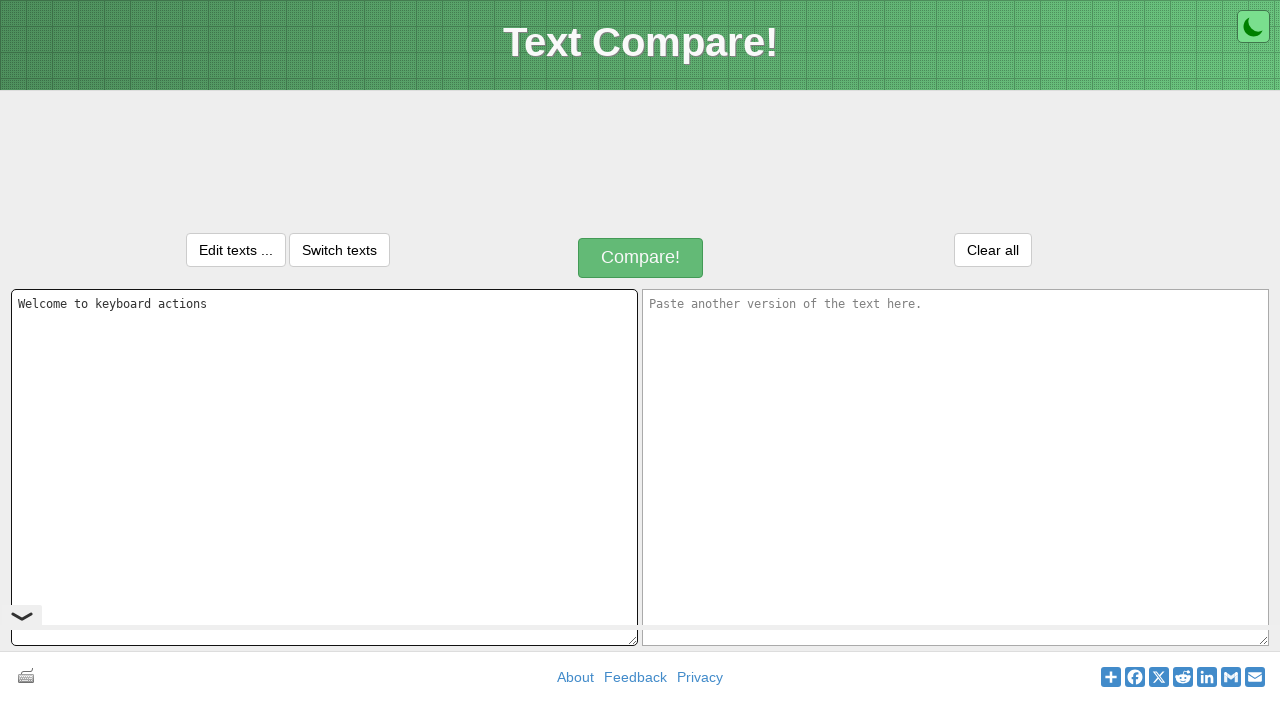

Selected all text in first input field using Ctrl+A
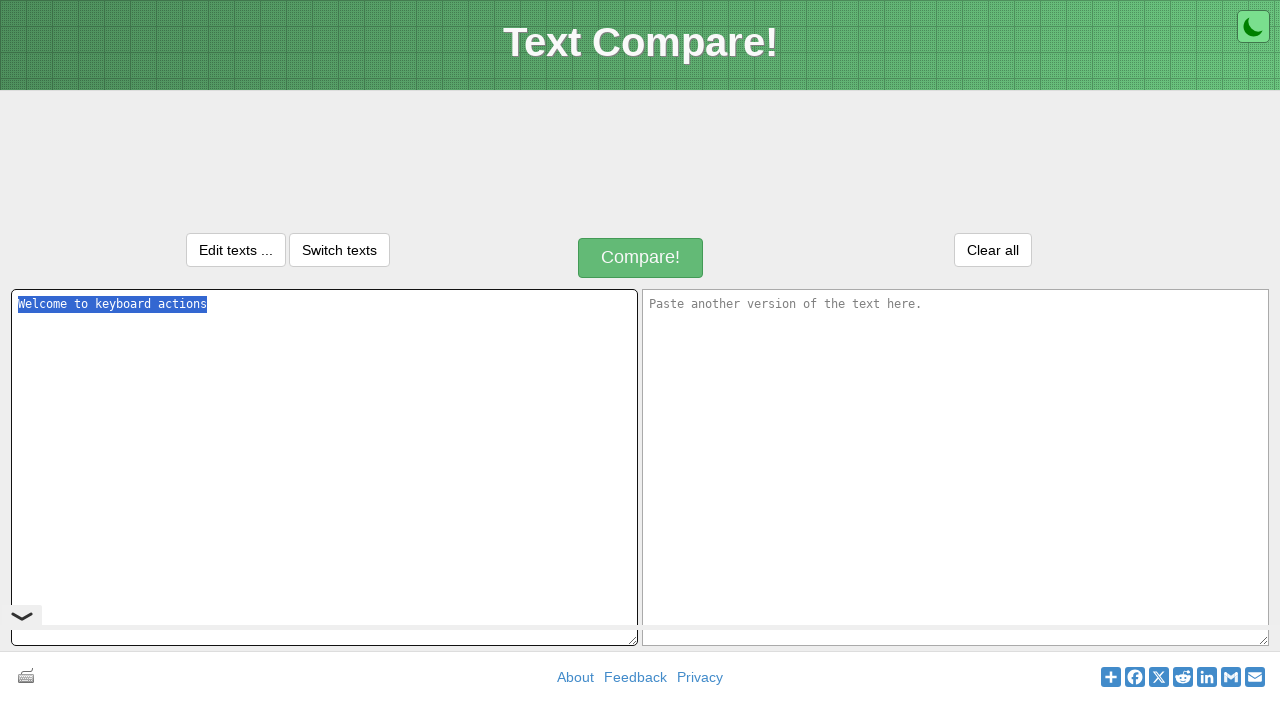

Copied selected text using Ctrl+C
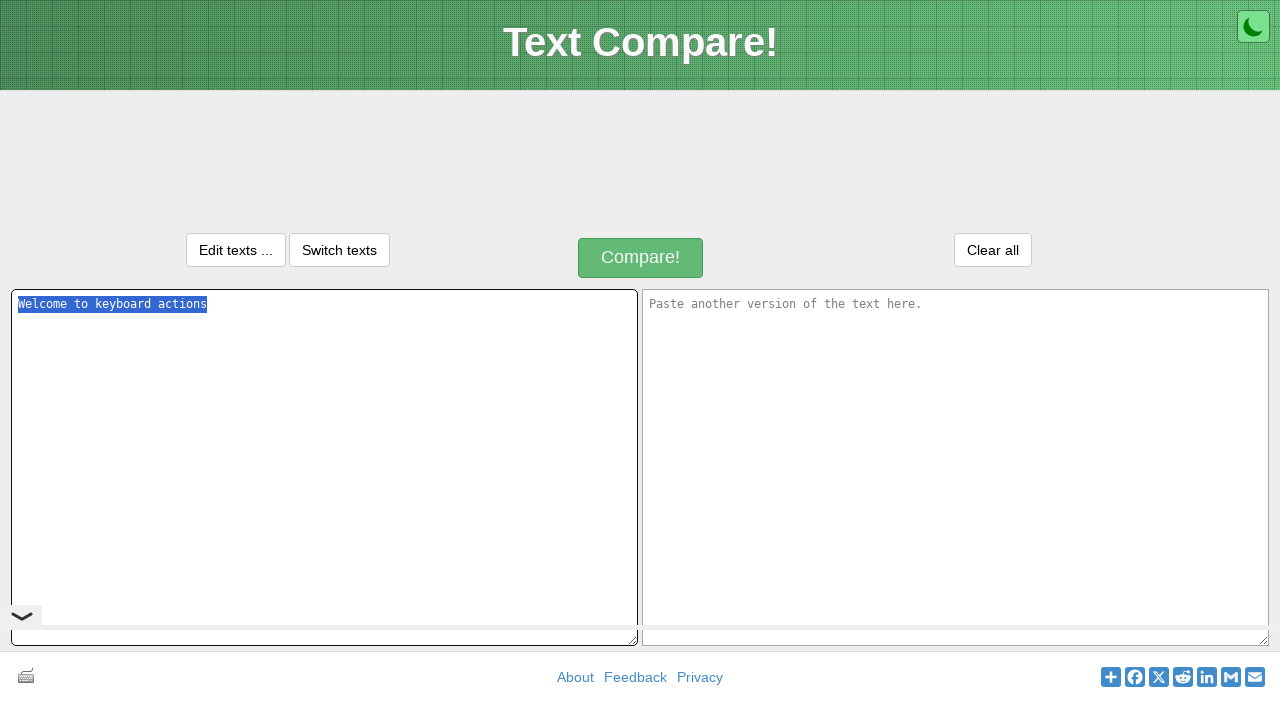

Navigated to the second input field using Tab key
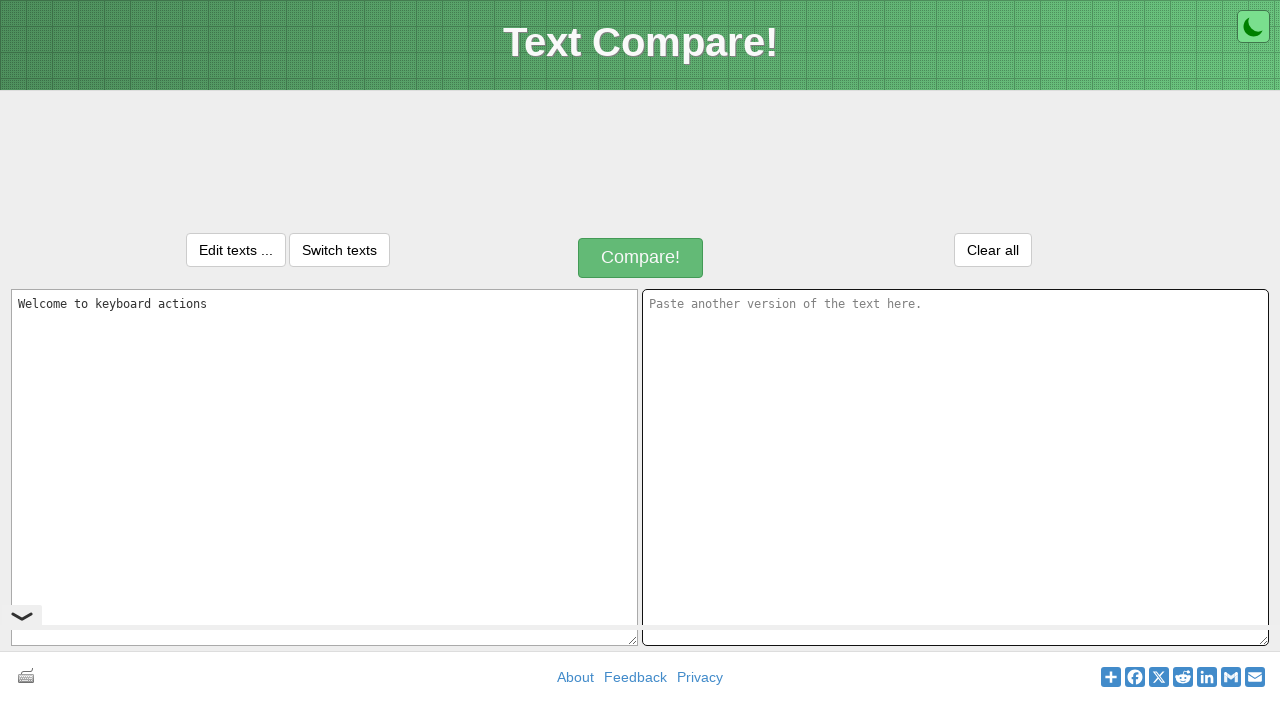

Pasted copied text into second input field using Ctrl+V
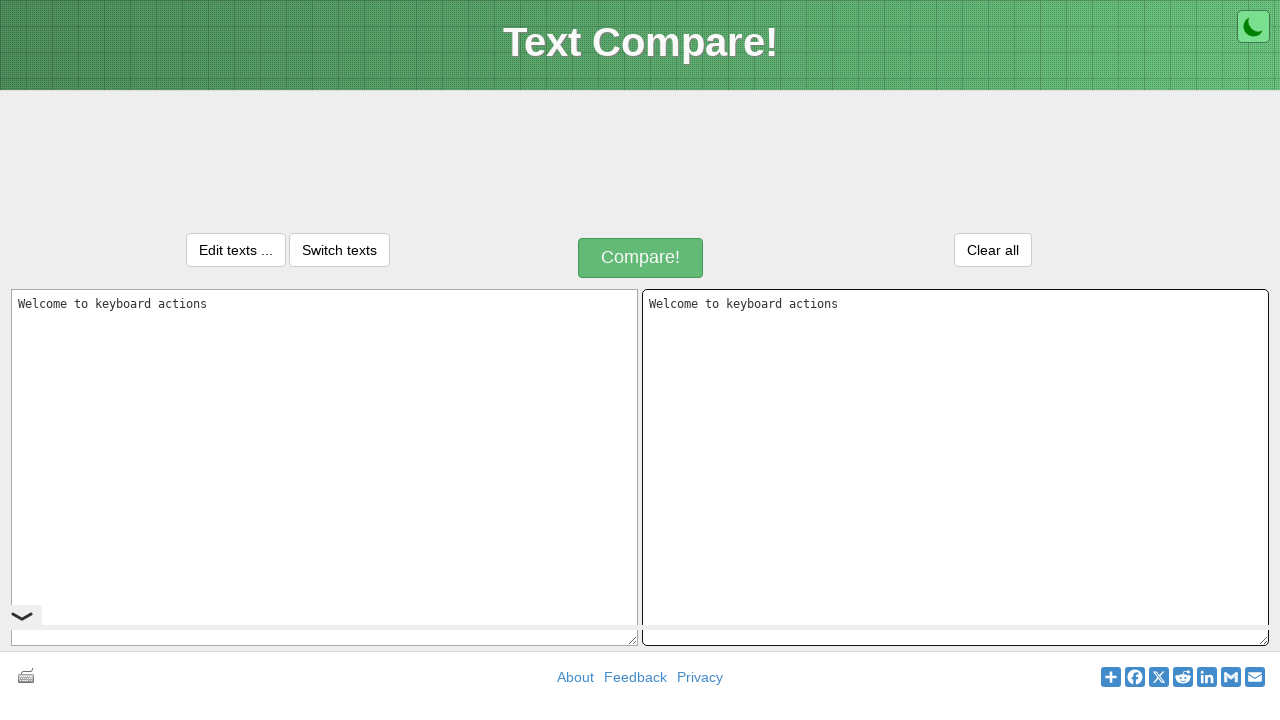

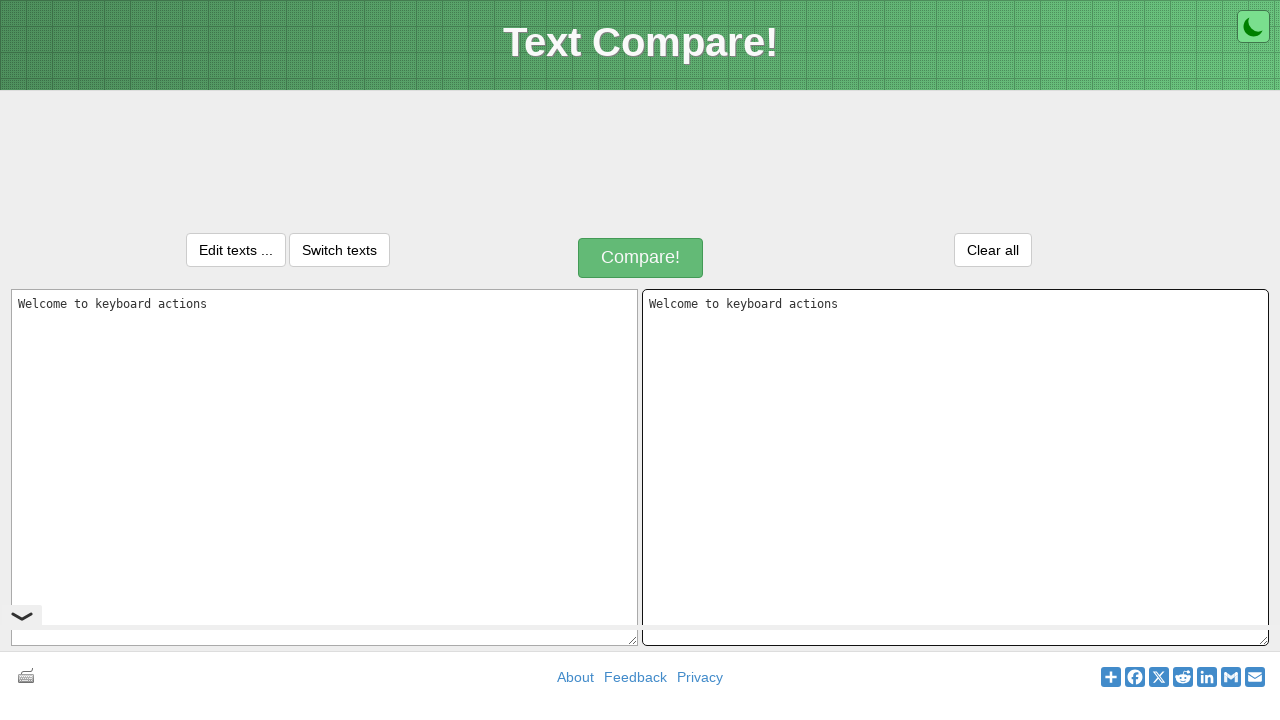